Clears and fills second text area

Starting URL: https://omayo.blogspot.com/

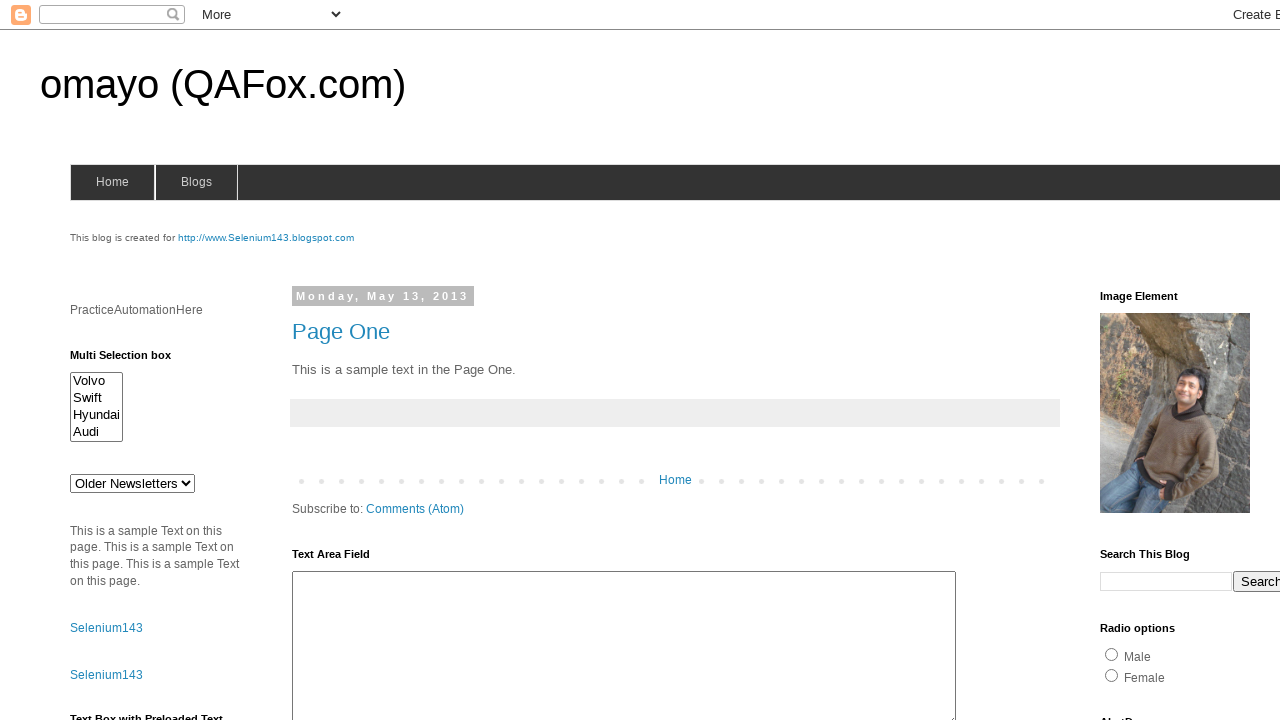

Located second text area element with cols='30'
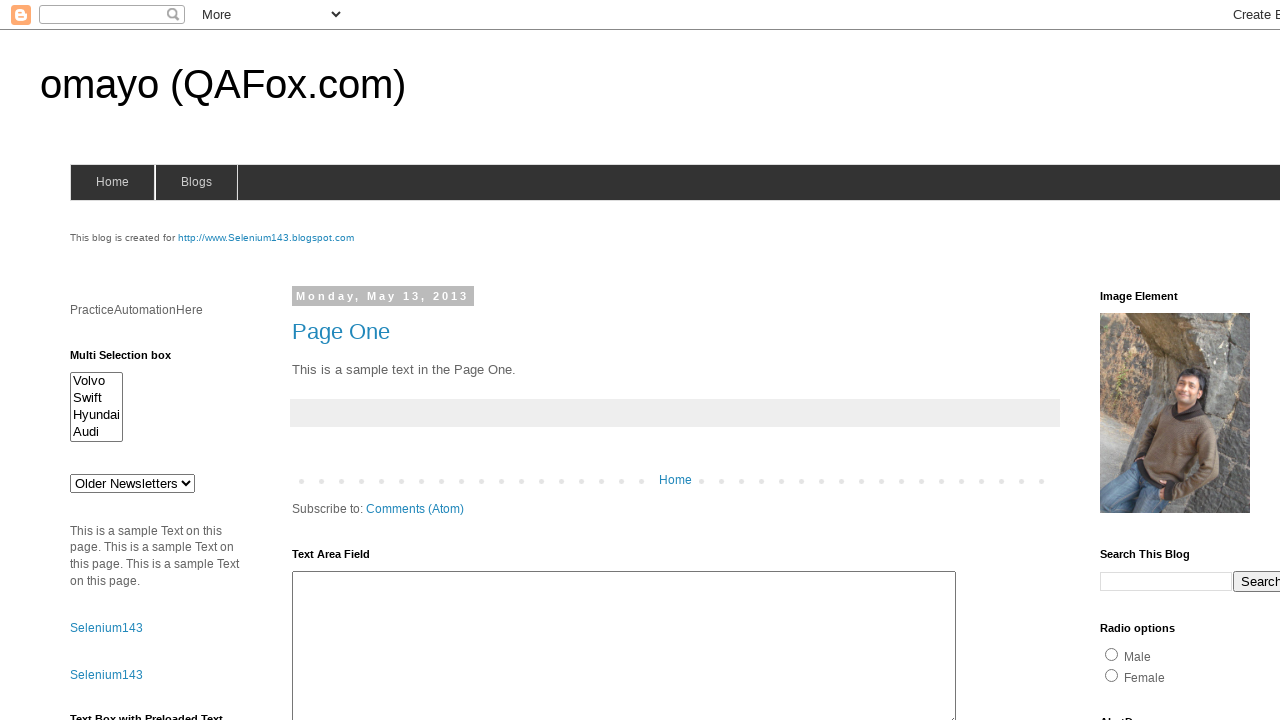

Clicked on second text area at (423, 361) on xpath=//textarea[@cols='30']
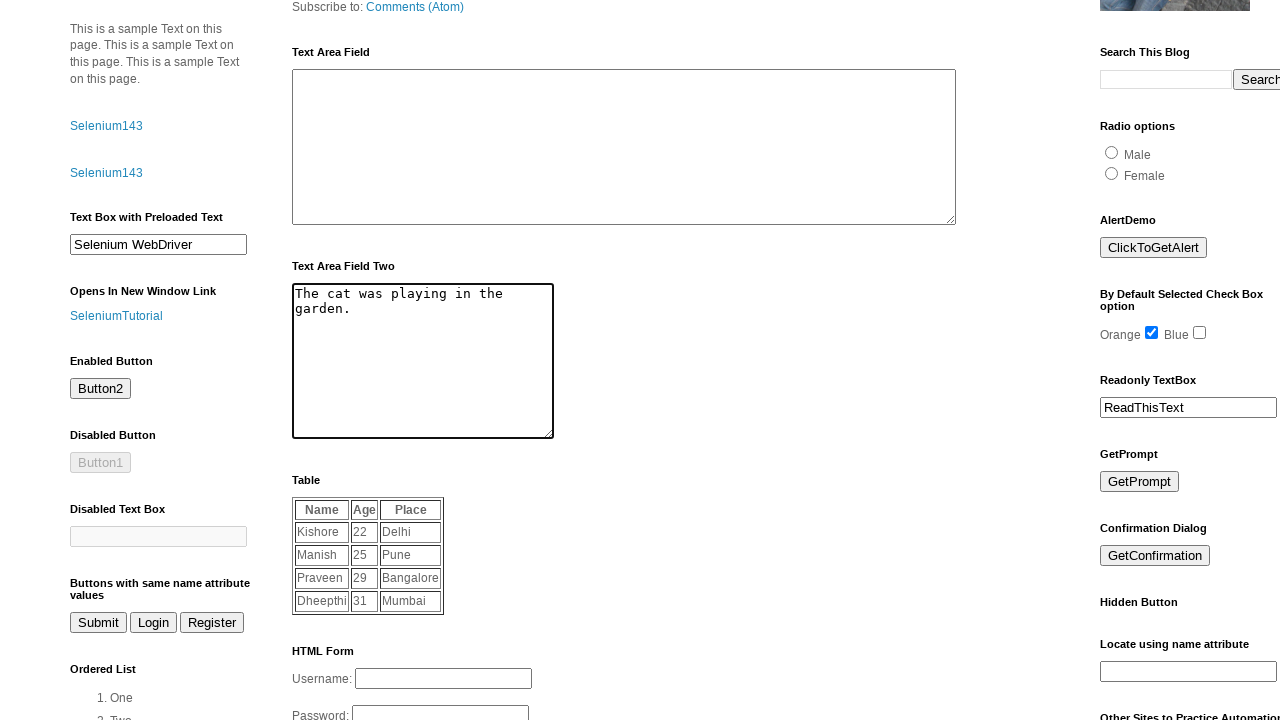

Selected all text in second text area using Ctrl+A on //textarea[@cols='30']
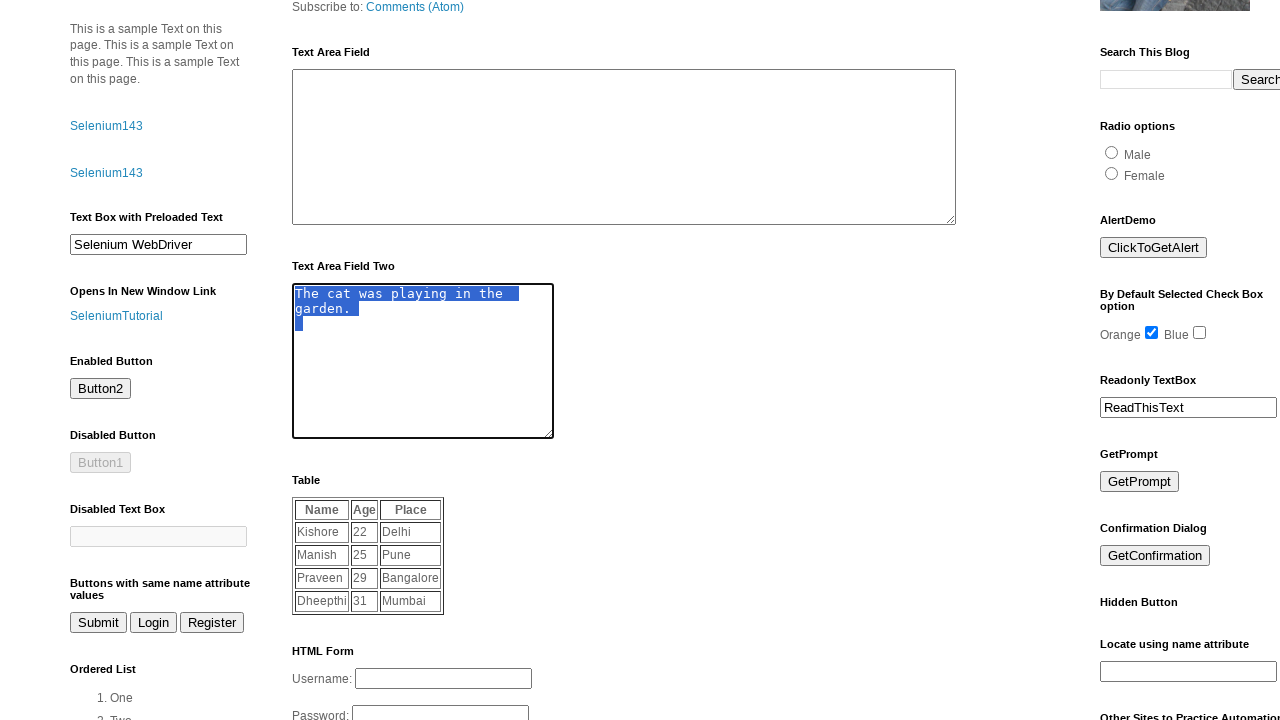

Filled second text area with 'This second text area.' on //textarea[@cols='30']
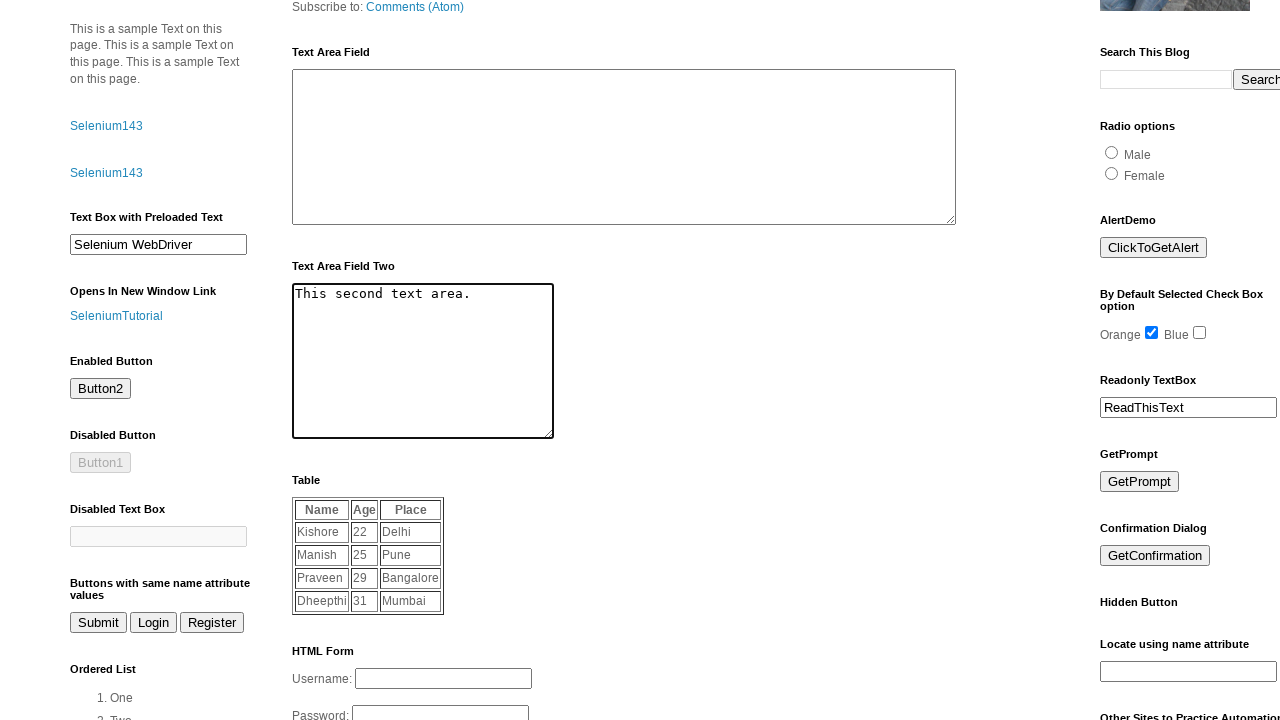

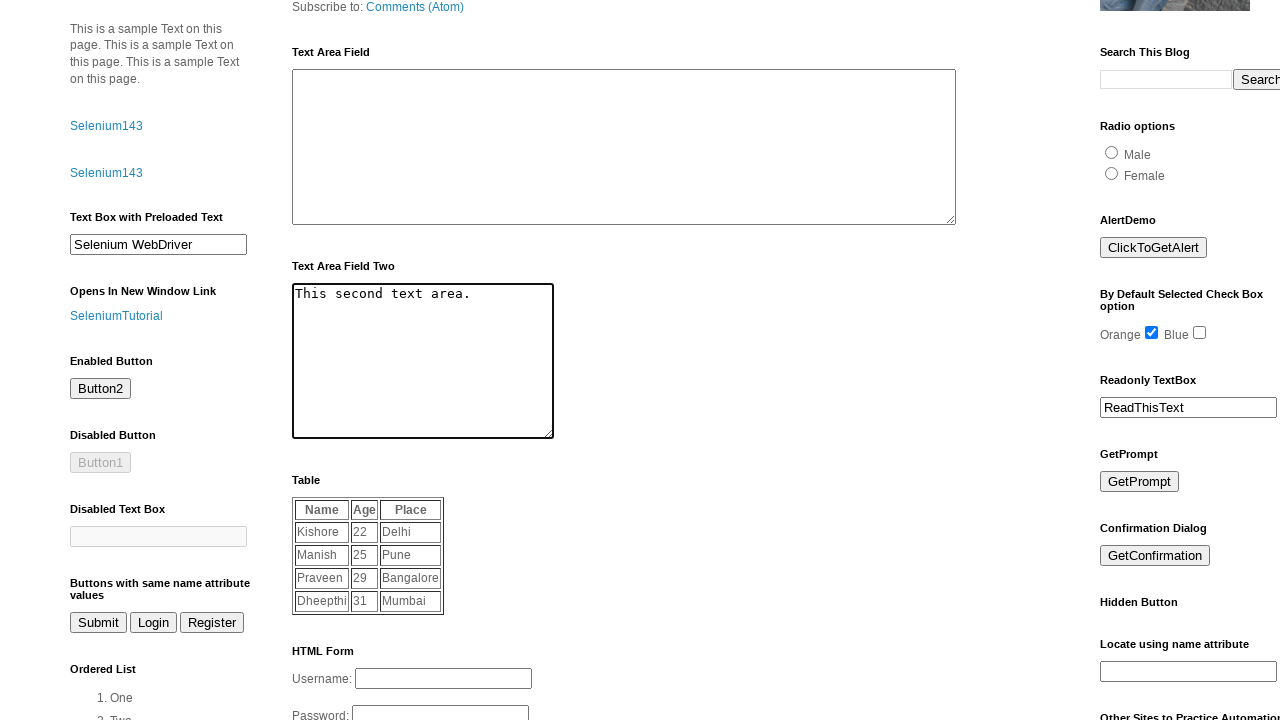